Tests dynamic content loading by clicking a button and waiting for specific text to appear

Starting URL: https://training-support.net/webelements/dynamic-content

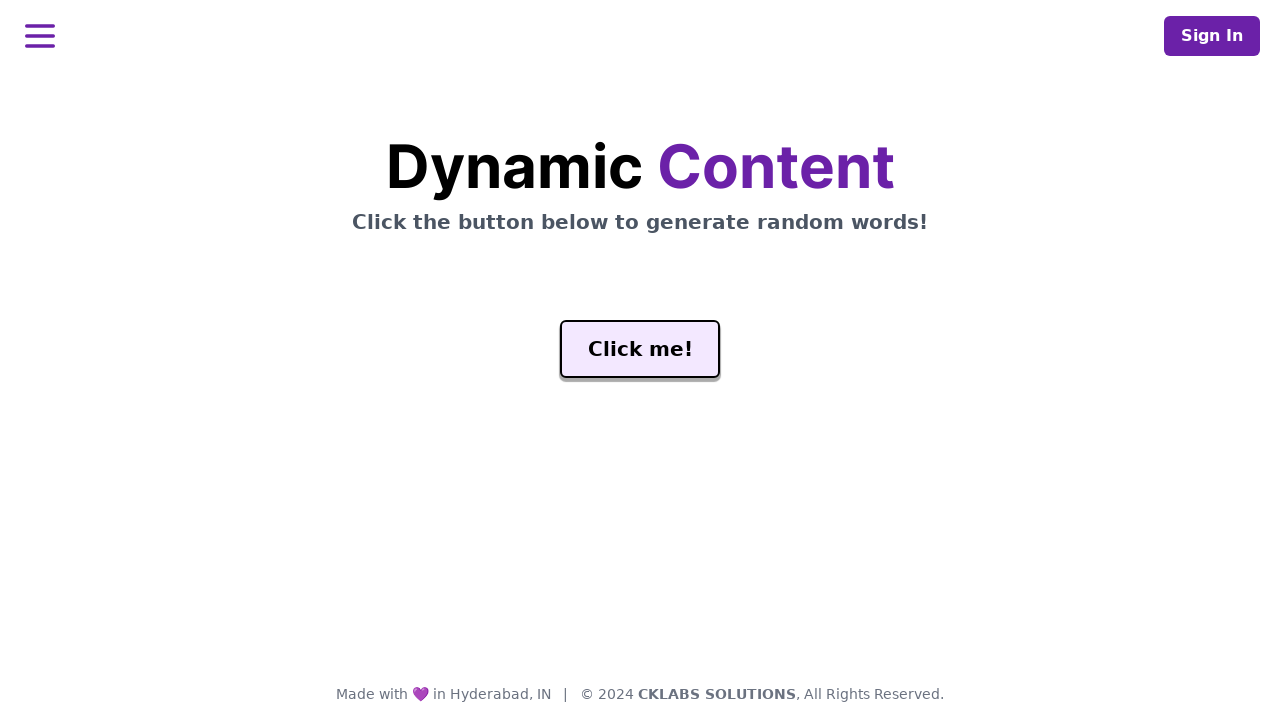

Navigated to dynamic content page
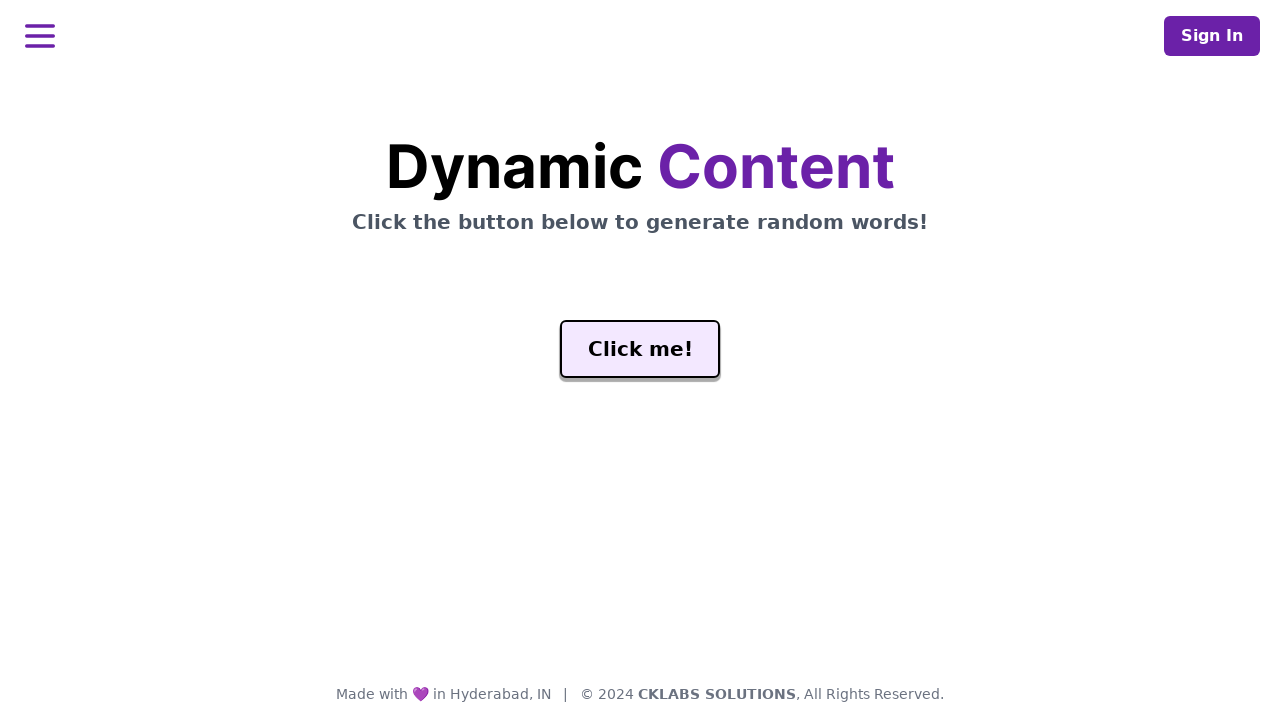

Clicked 'Click me!' button to trigger dynamic content loading at (640, 349) on xpath=//button[text()='Click me!']
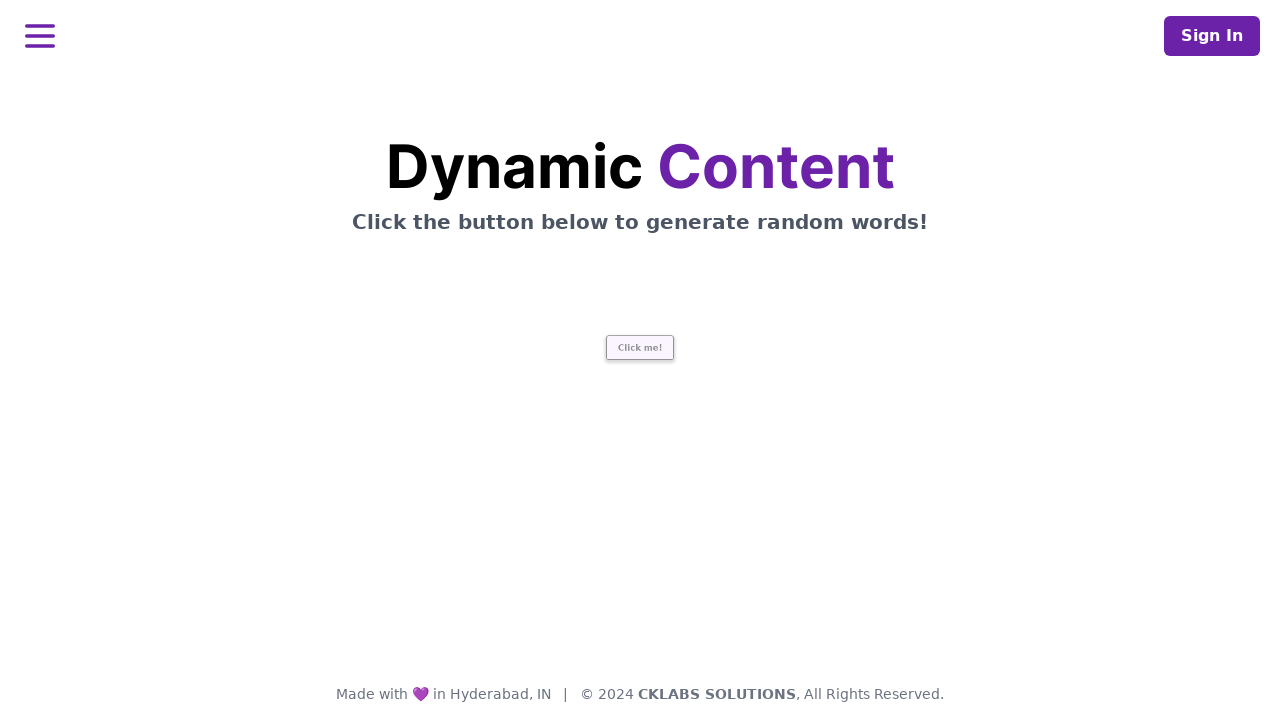

Dynamic content loaded with 'release' text appearing in element
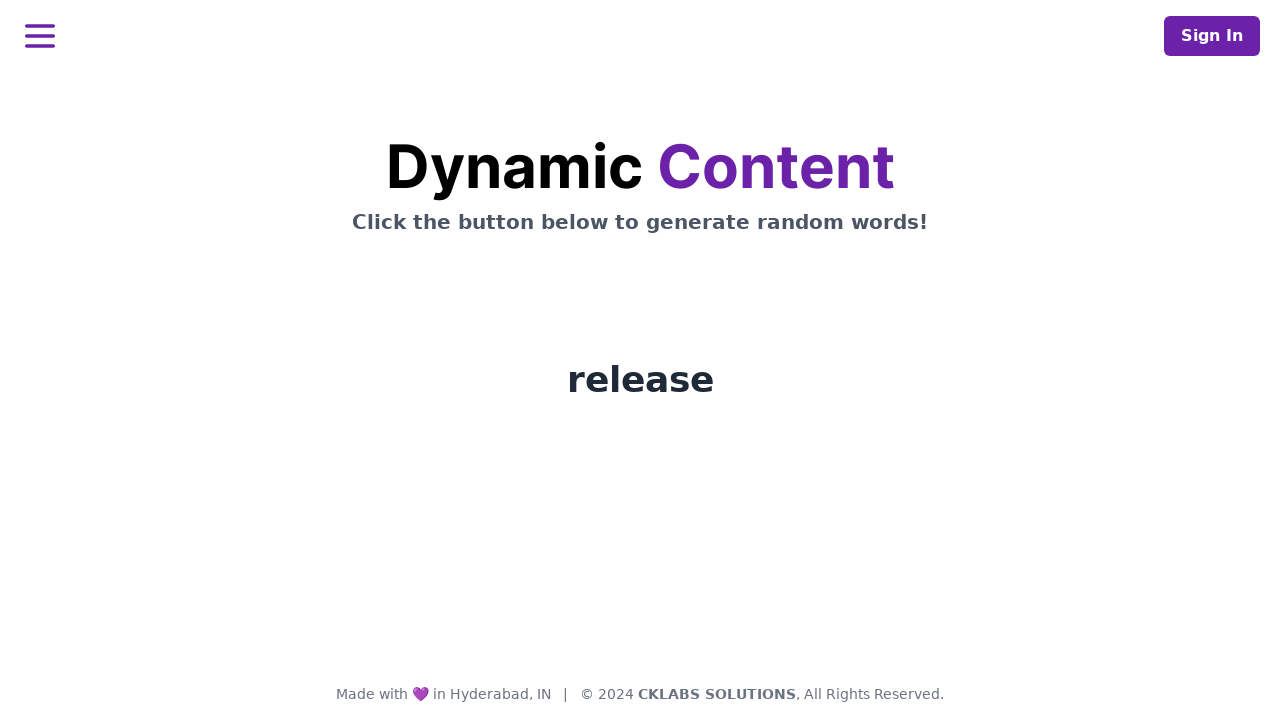

Located word element
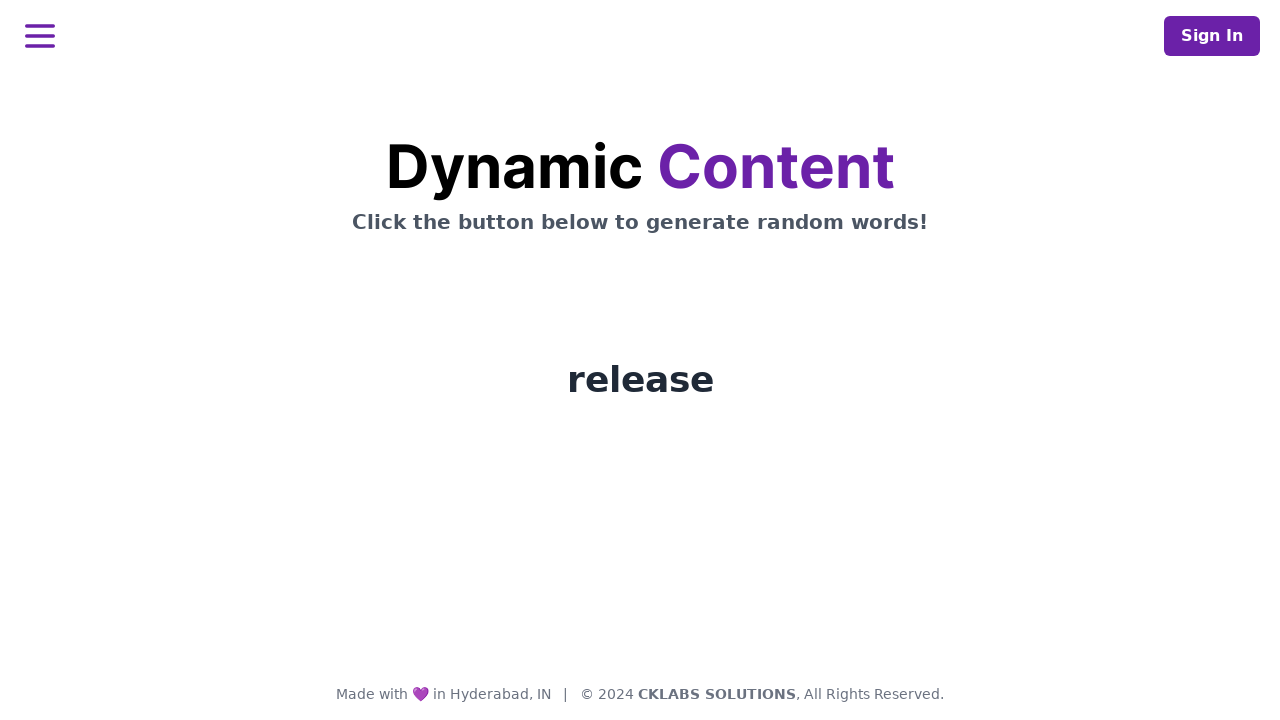

Verified word element contains: release
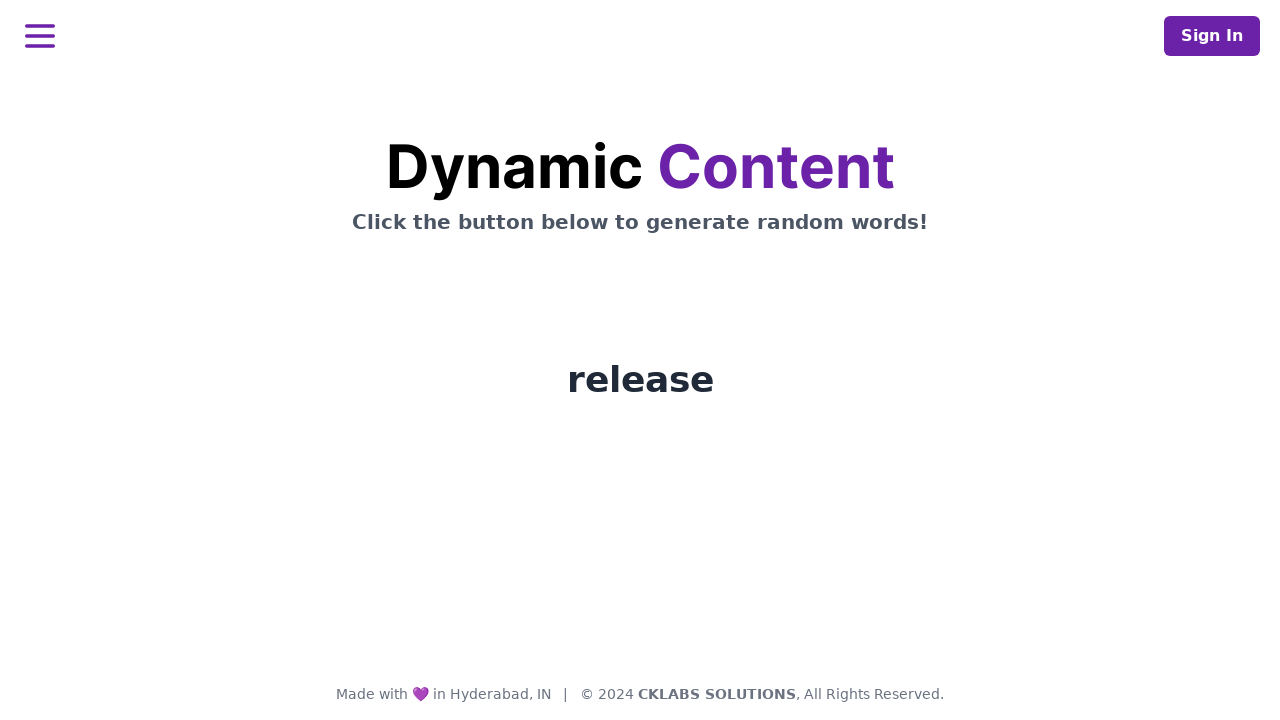

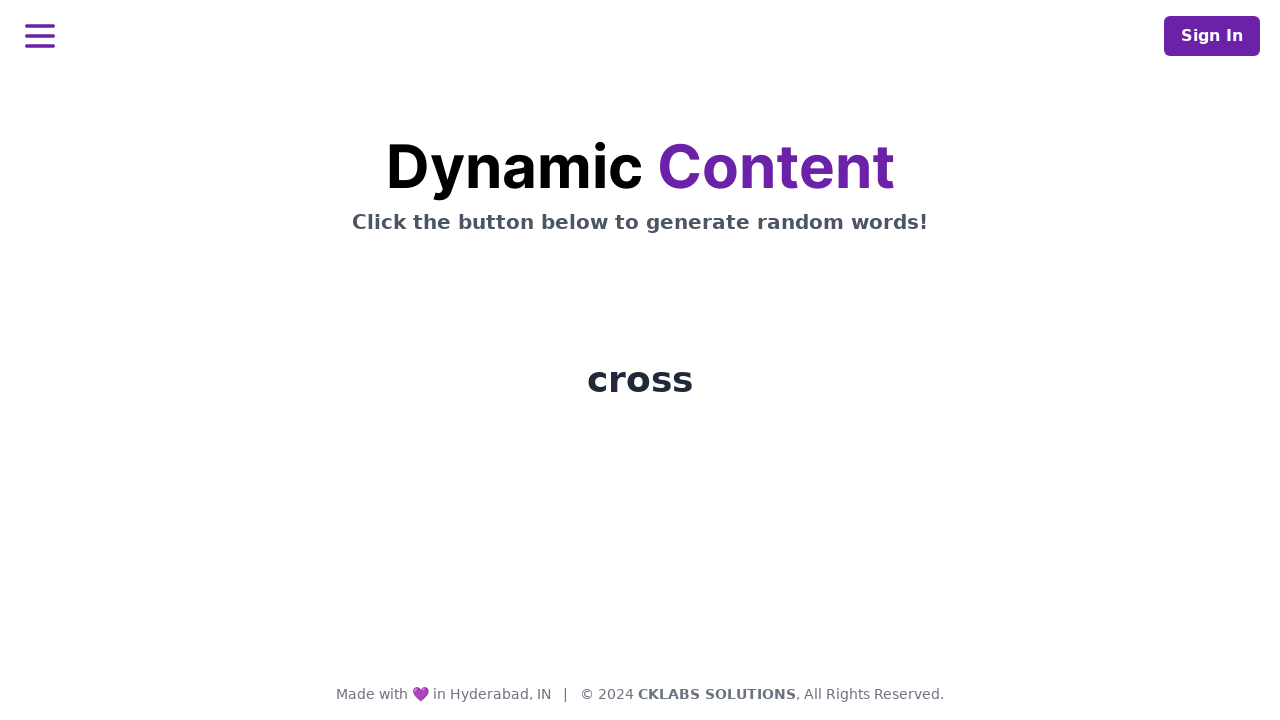